Tests adding products to cart by finding all products on the page and clicking "ADD TO CART" for any product containing "Cucumber" in its name

Starting URL: https://rahulshettyacademy.com/seleniumPractise/#/

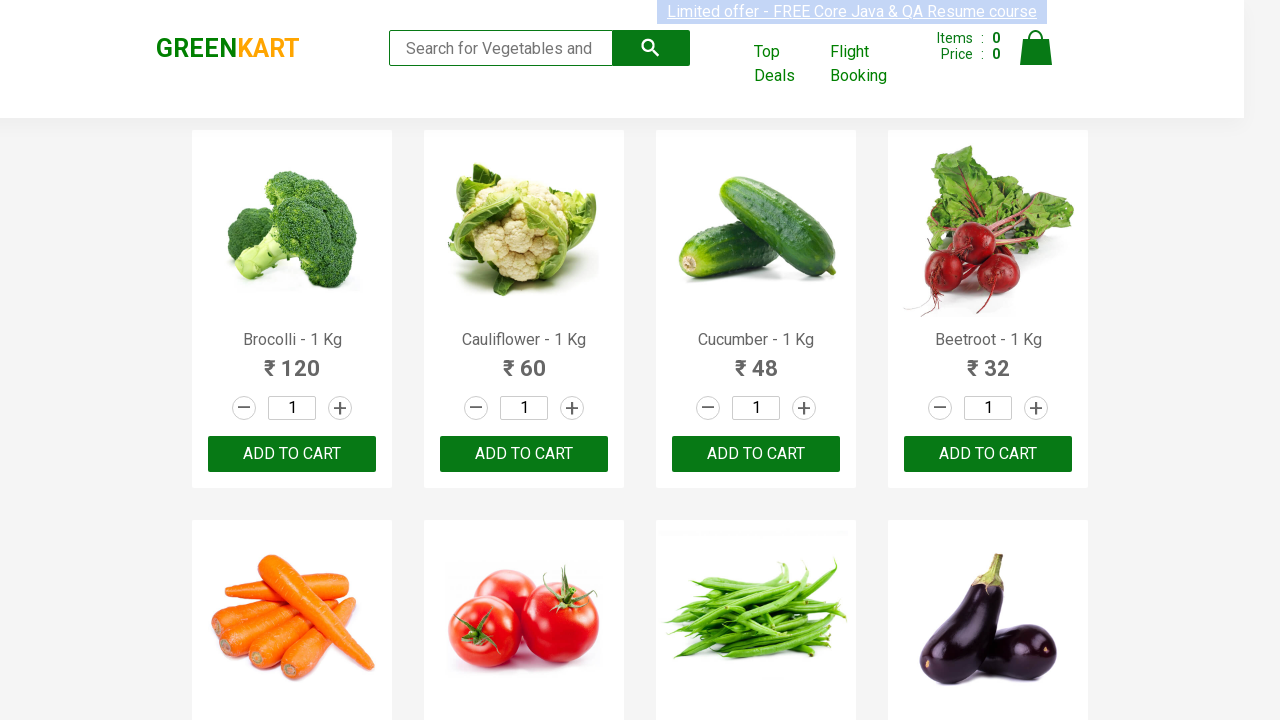

Waited for product names to load on the page
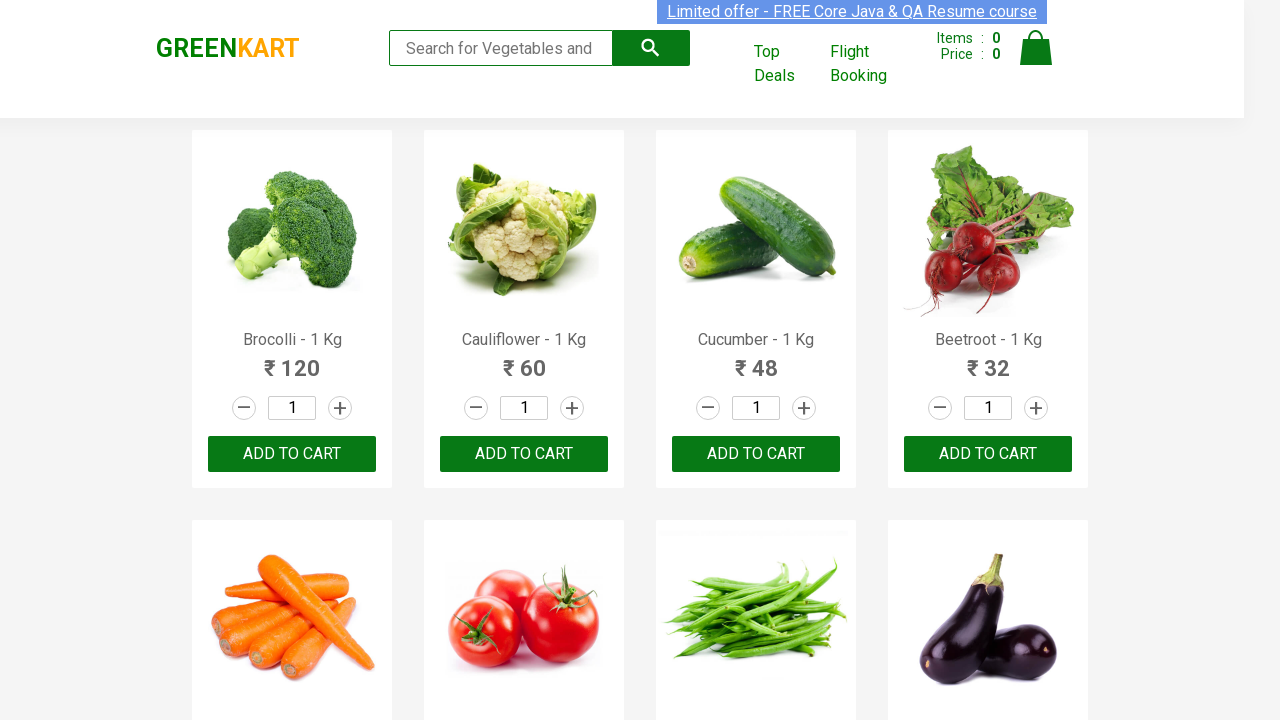

Retrieved all product name elements from the page
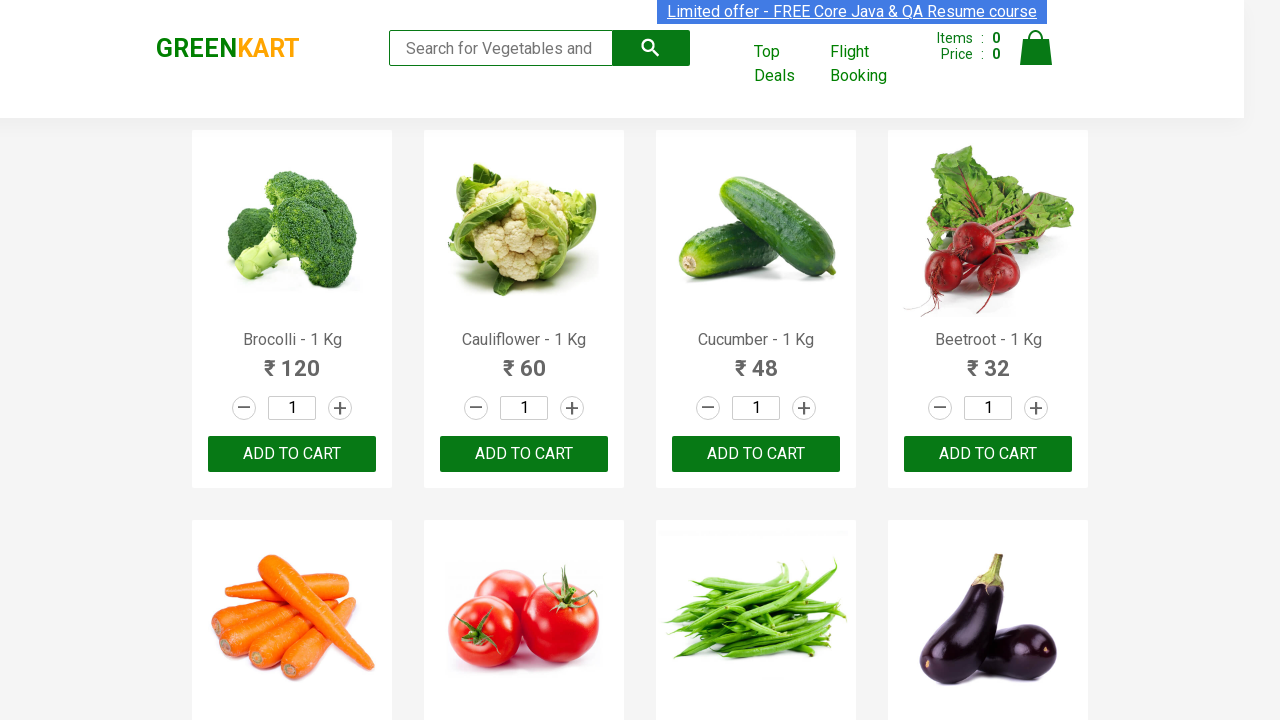

Retrieved product name: 'Brocolli - 1 Kg'
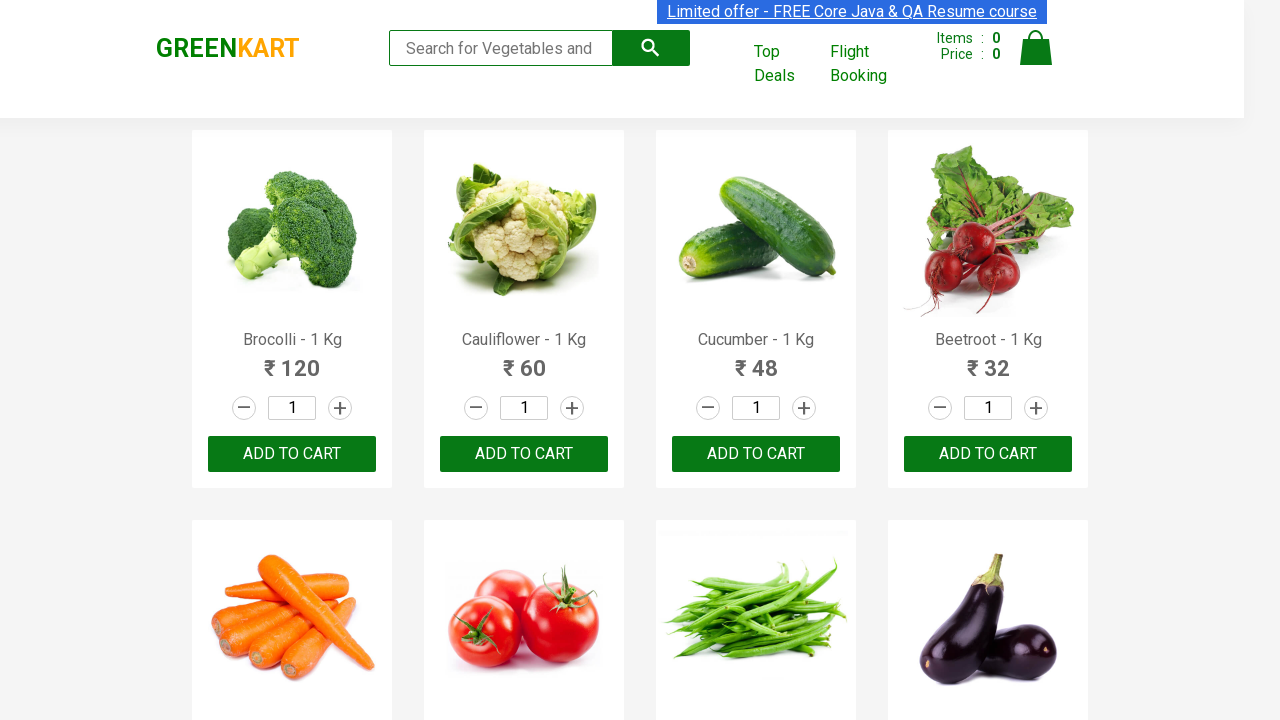

Retrieved product name: 'Cauliflower - 1 Kg'
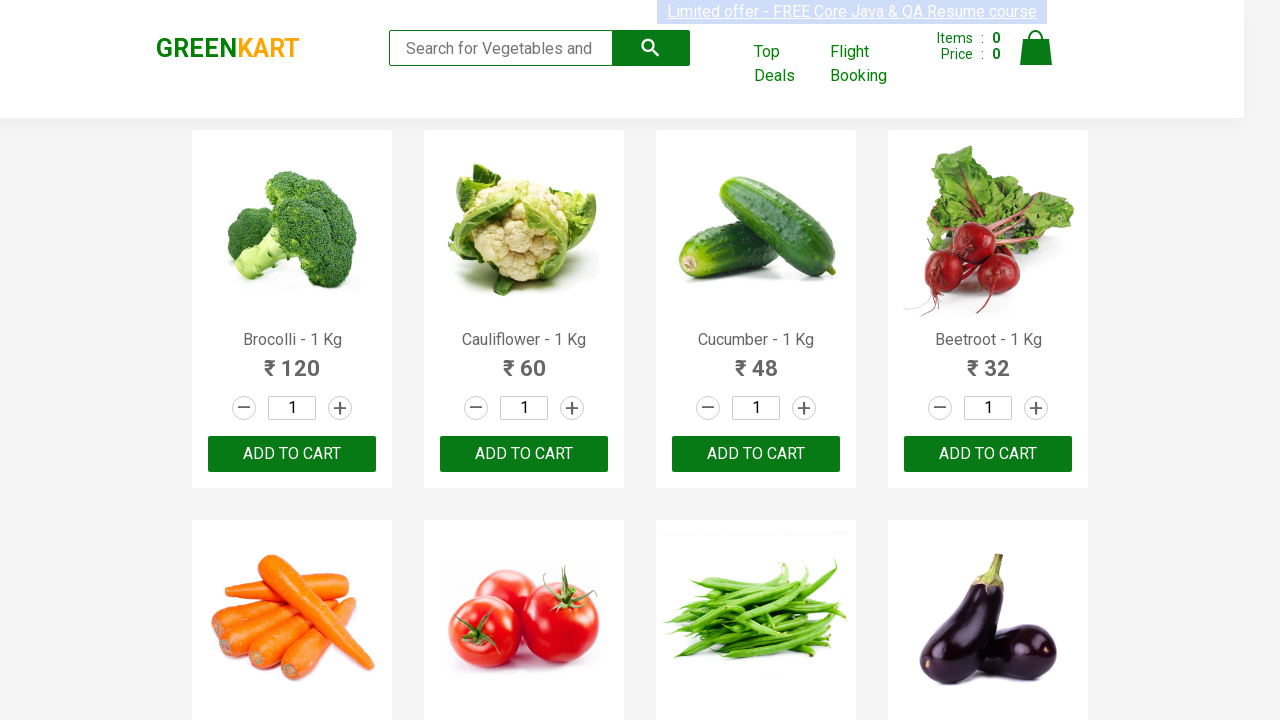

Retrieved product name: 'Cucumber - 1 Kg'
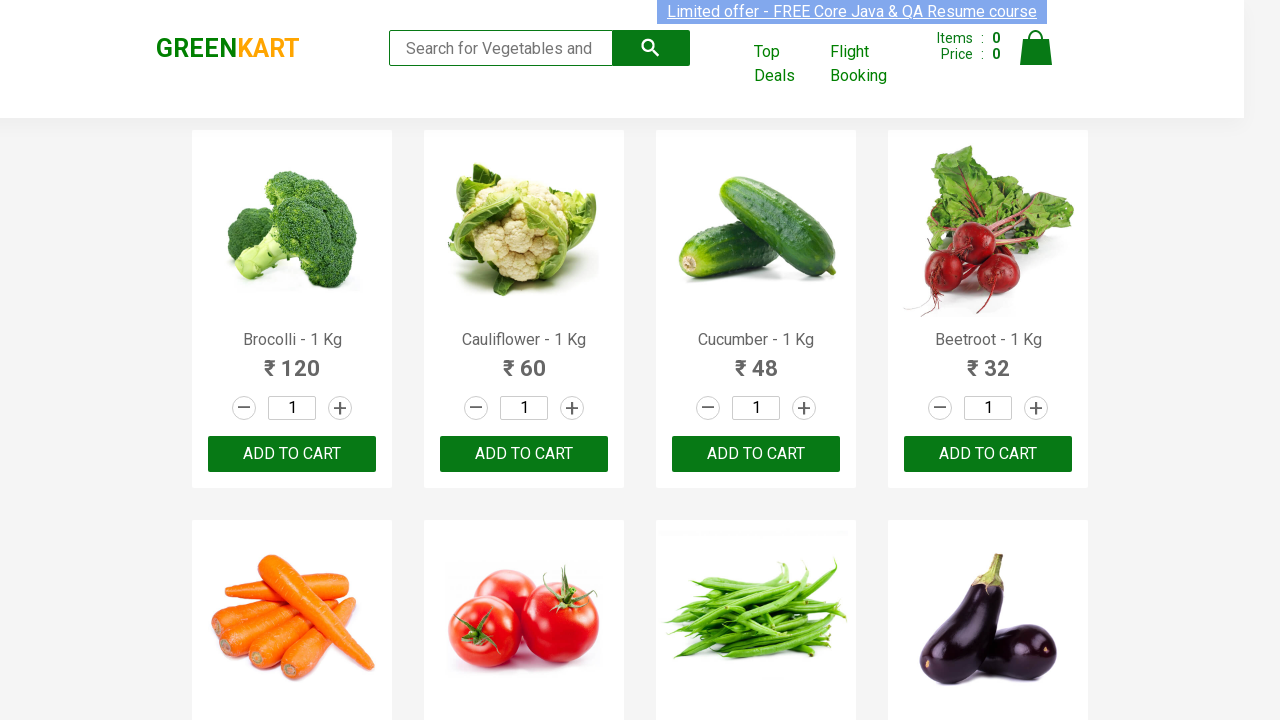

Clicked ADD TO CART button for product: 'Cucumber - 1 Kg' at (756, 454) on xpath=//button[text()='ADD TO CART'] >> nth=2
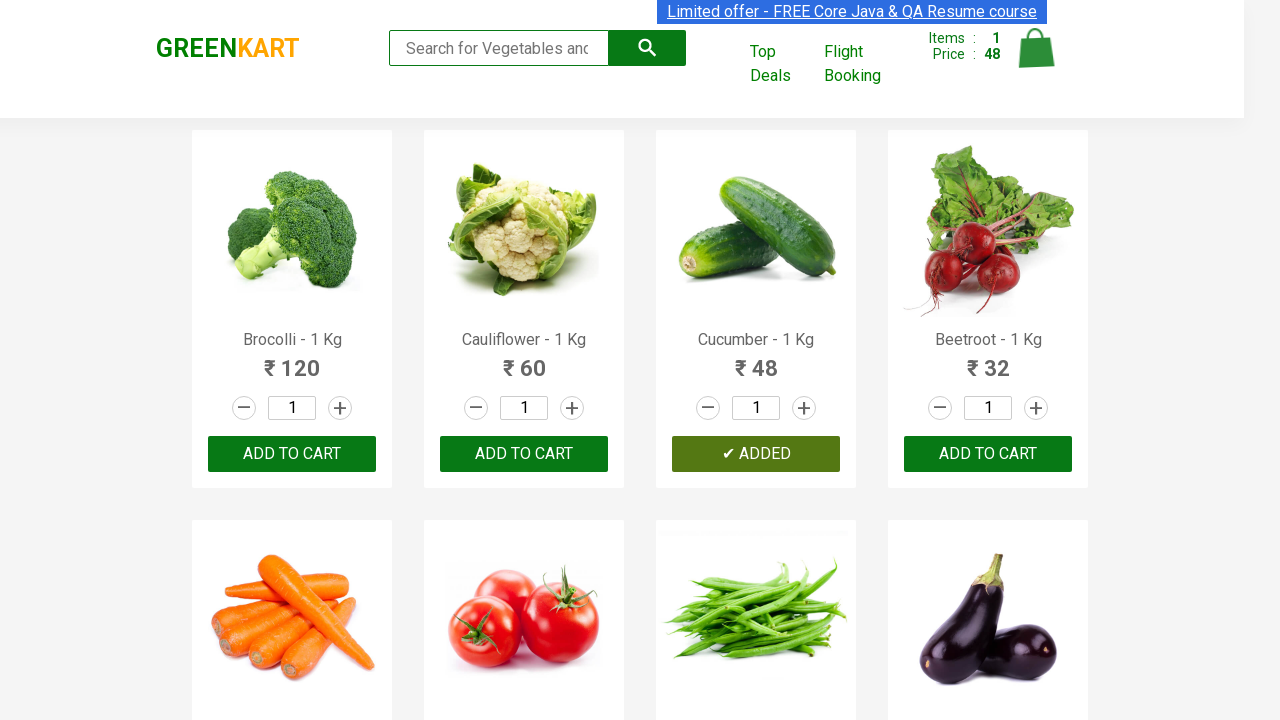

Retrieved product name: 'Beetroot - 1 Kg'
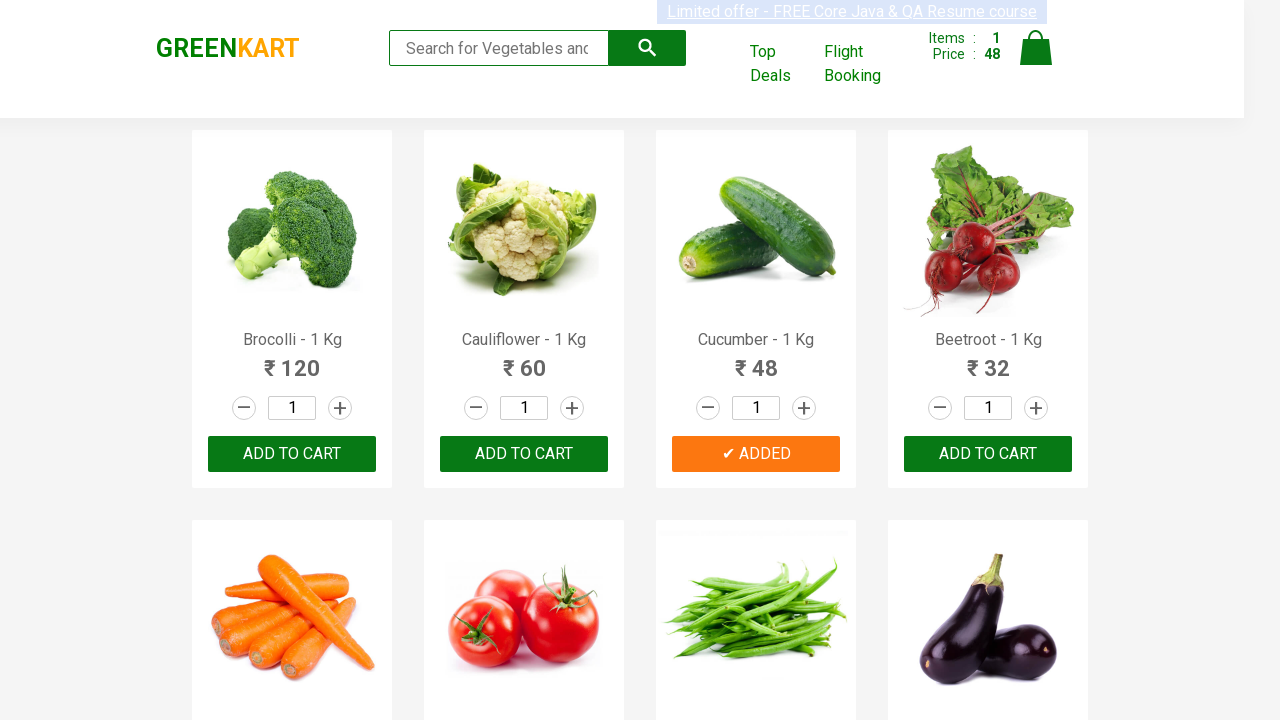

Retrieved product name: 'Carrot - 1 Kg'
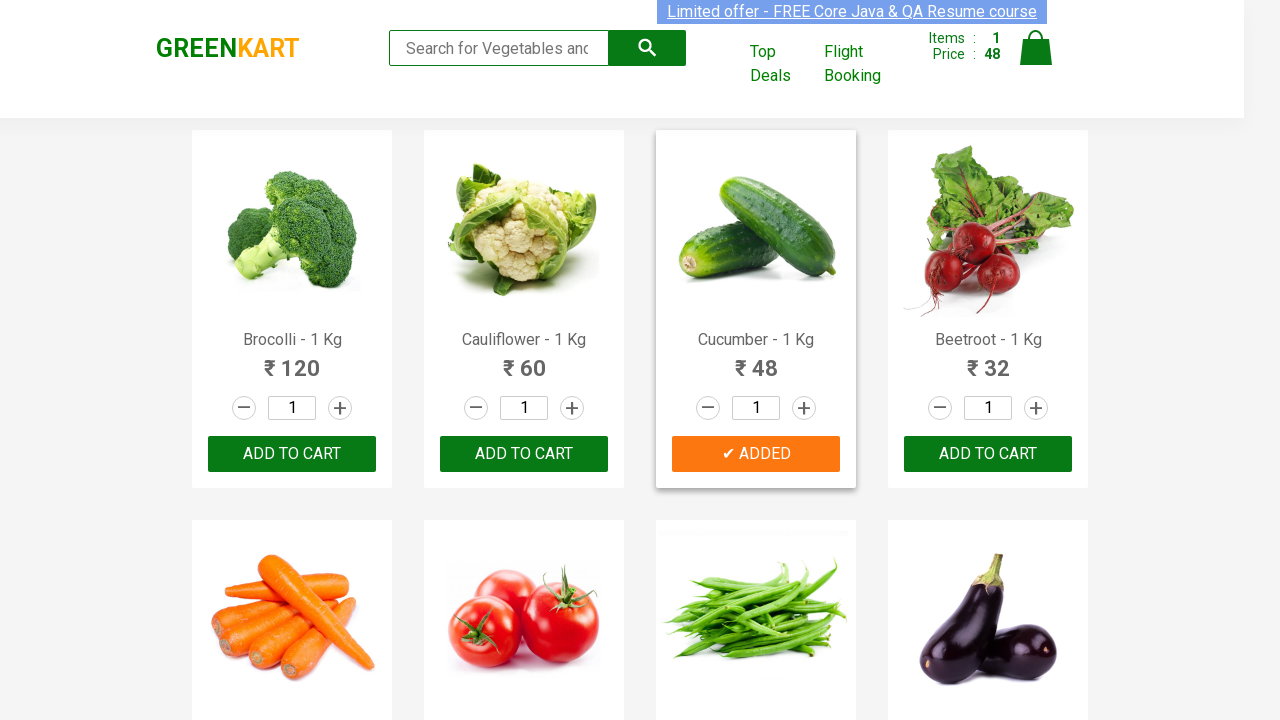

Retrieved product name: 'Tomato - 1 Kg'
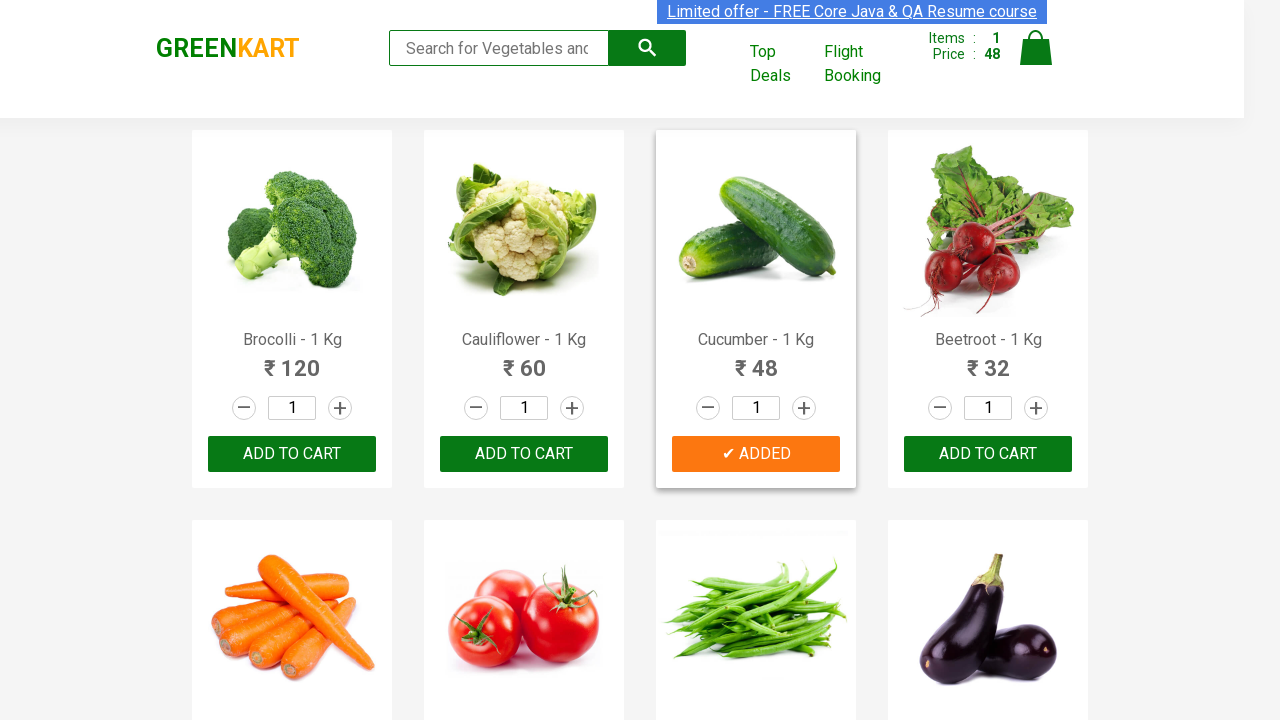

Retrieved product name: 'Beans - 1 Kg'
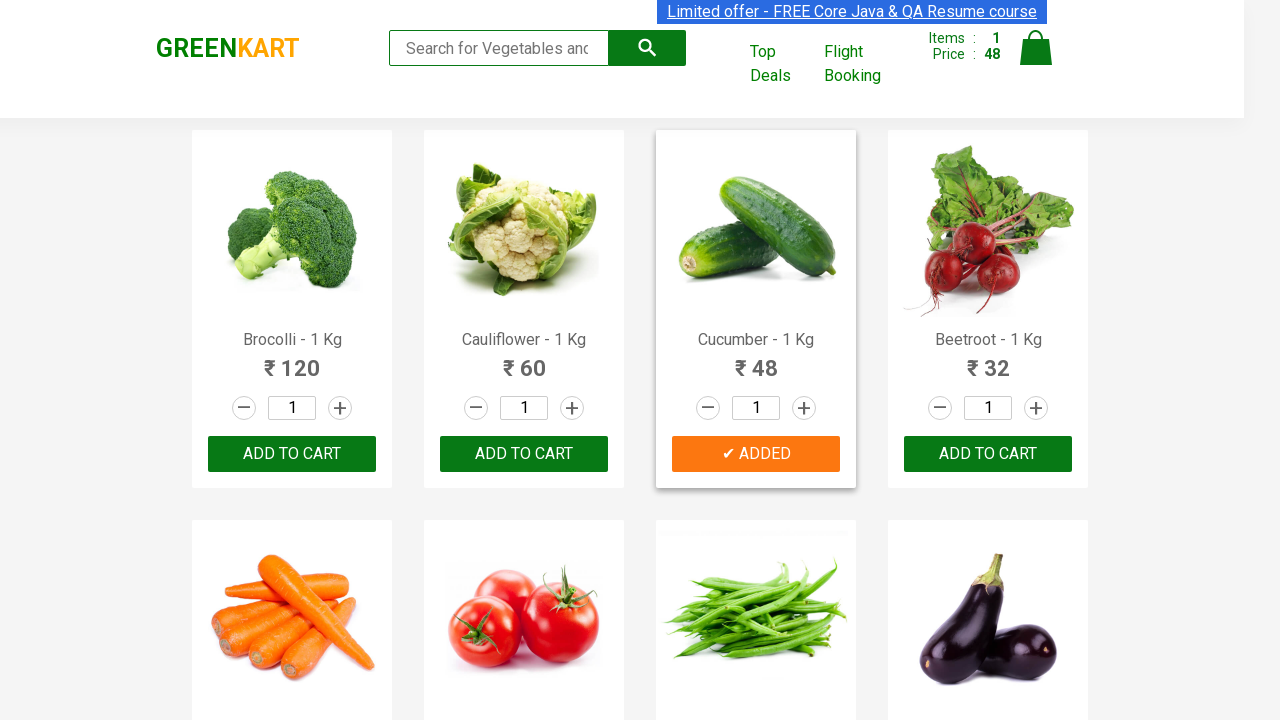

Retrieved product name: 'Brinjal - 1 Kg'
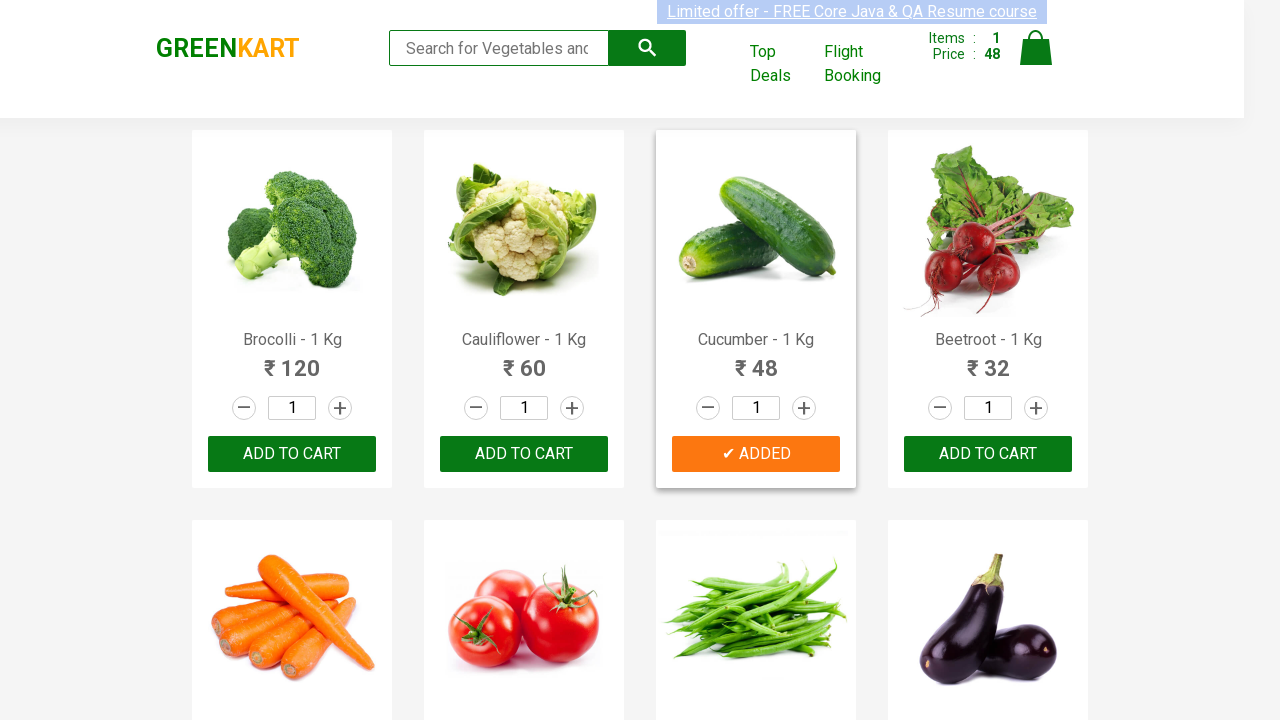

Retrieved product name: 'Capsicum'
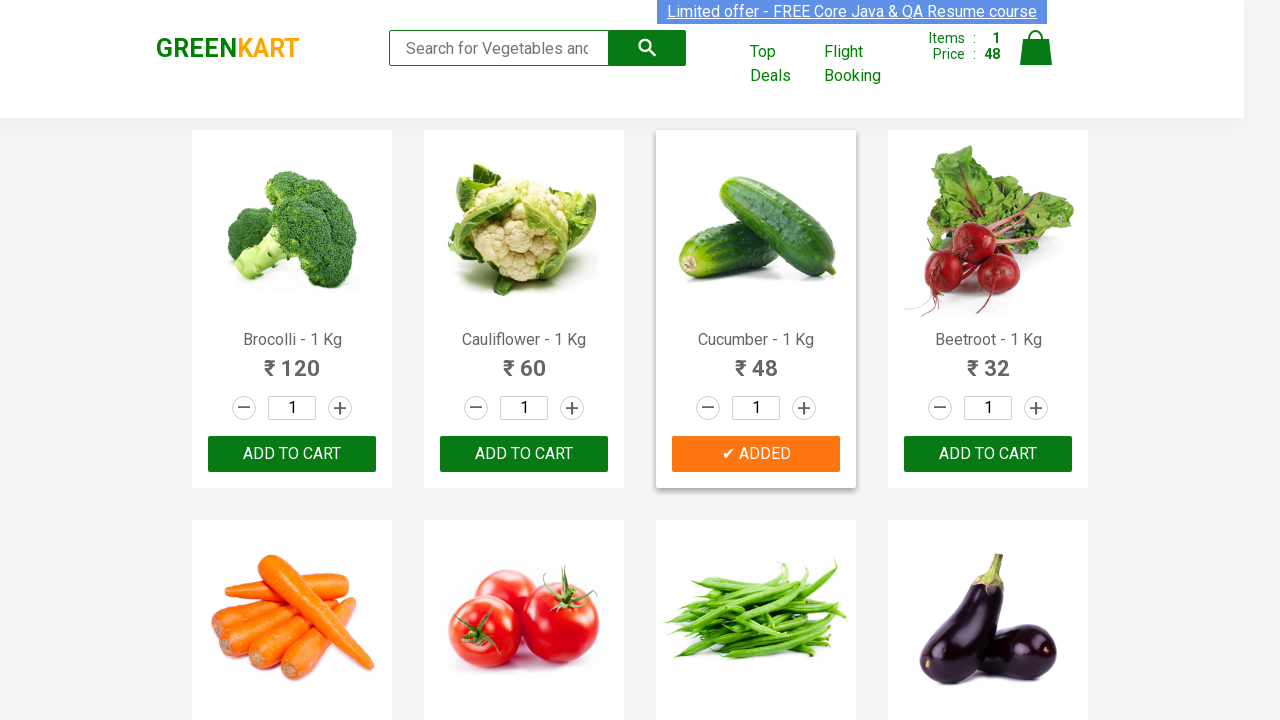

Retrieved product name: 'Mushroom - 1 Kg'
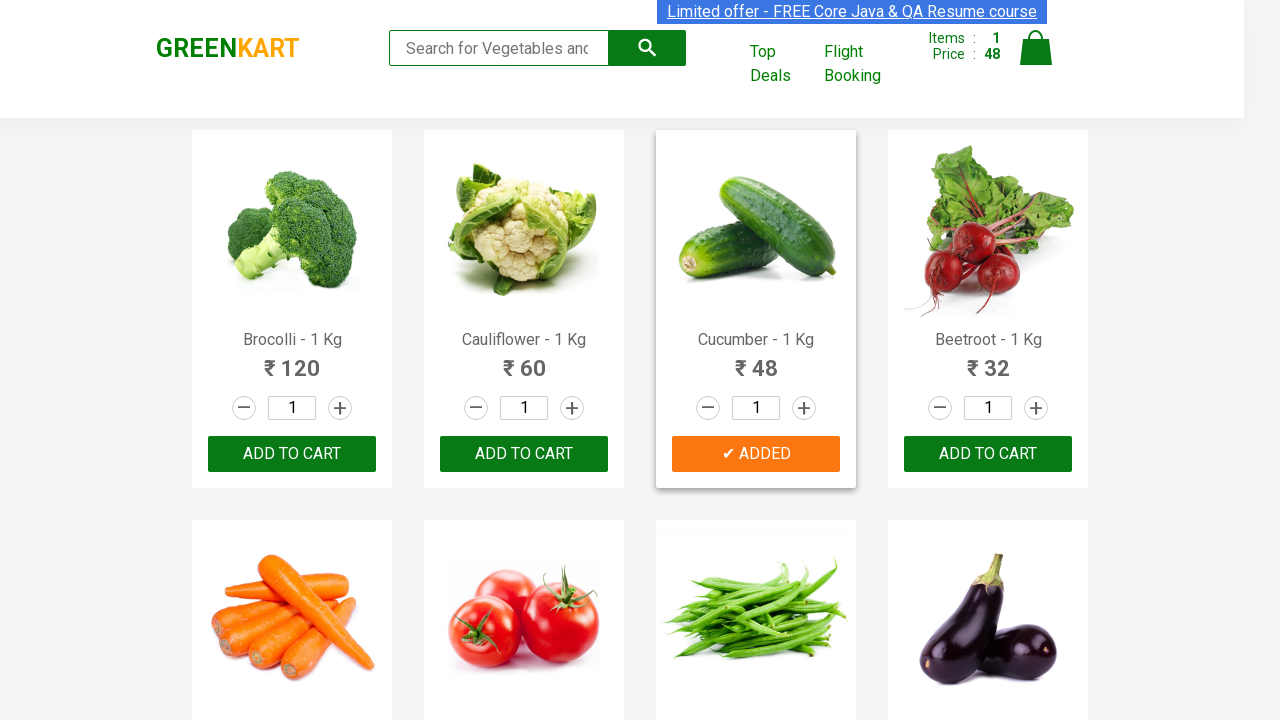

Retrieved product name: 'Potato - 1 Kg'
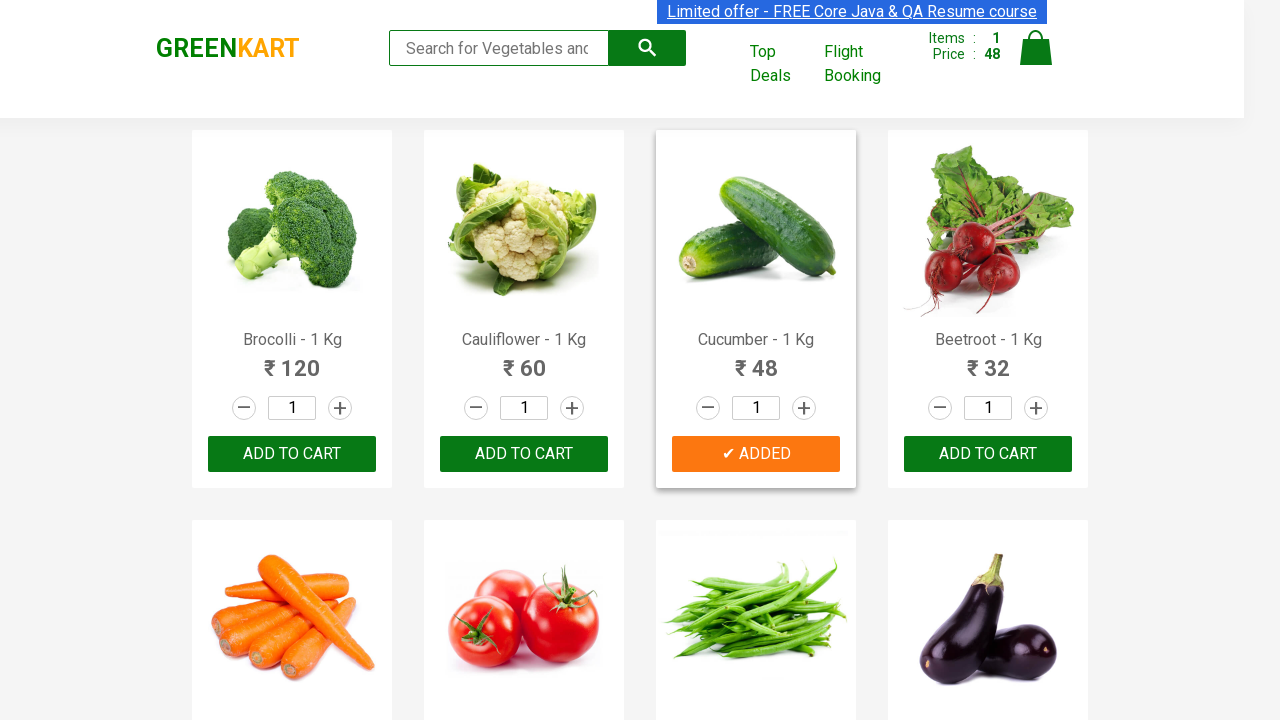

Retrieved product name: 'Pumpkin - 1 Kg'
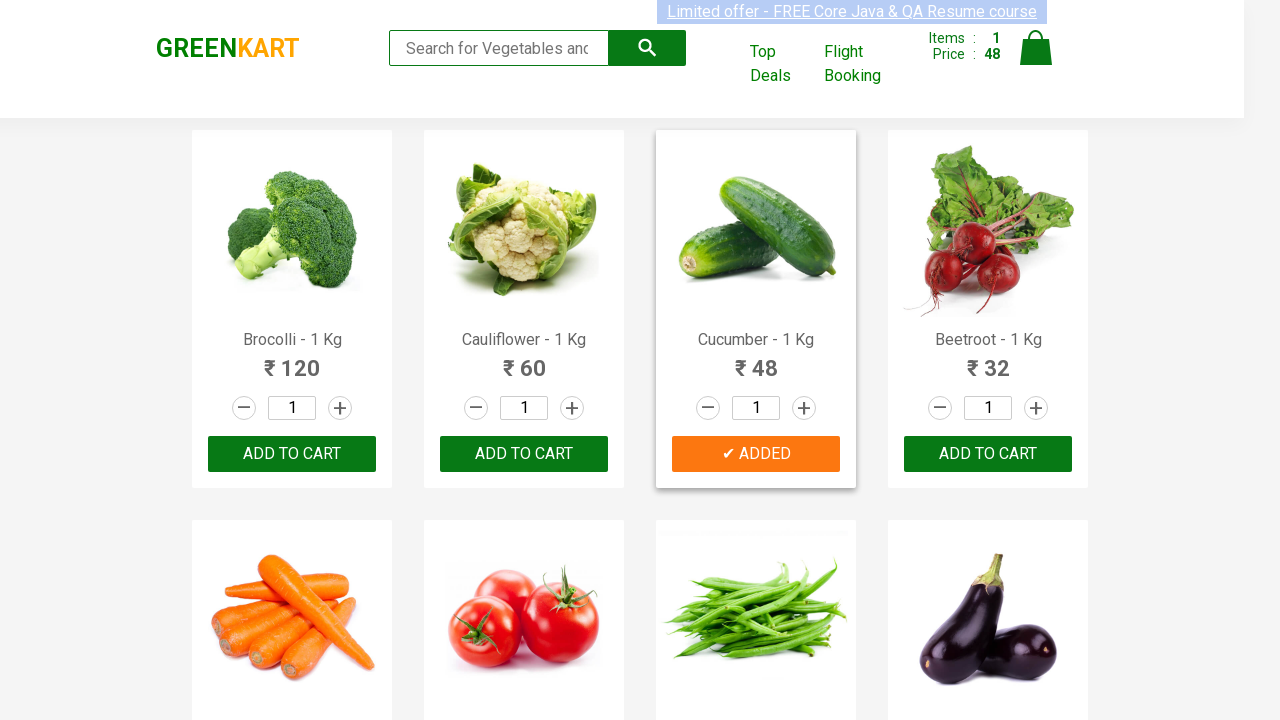

Retrieved product name: 'Corn - 1 Kg'
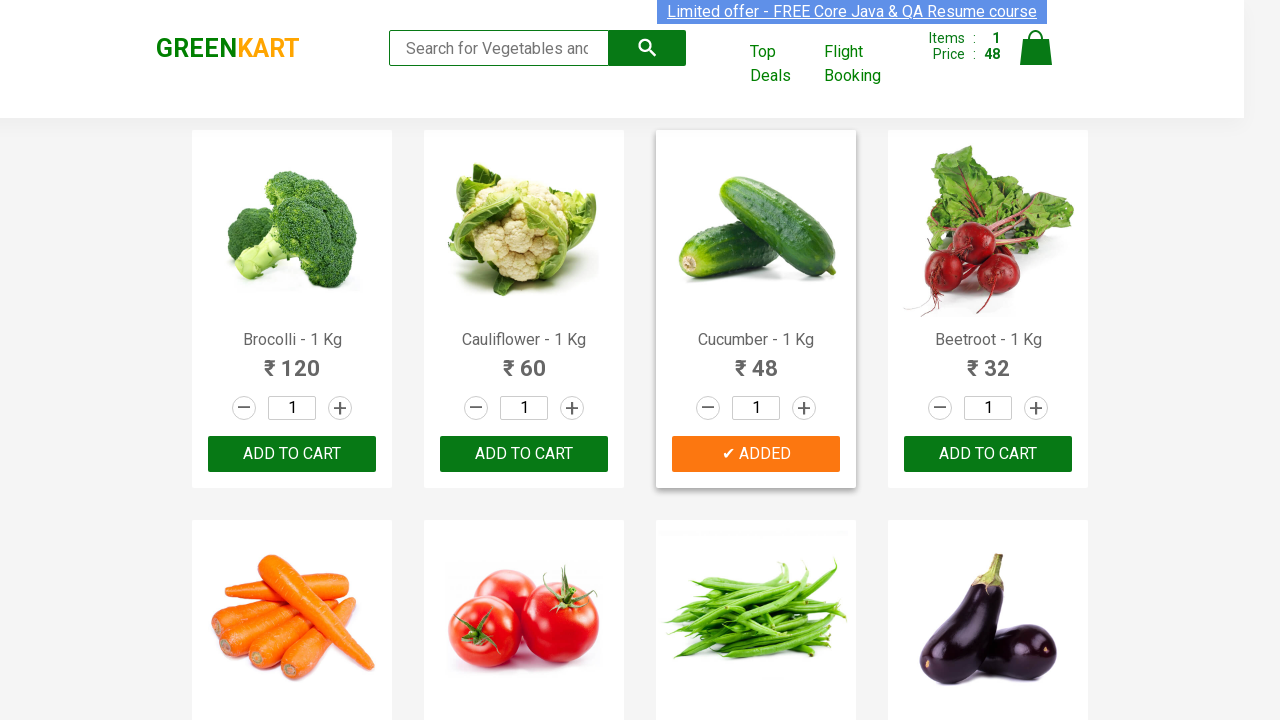

Retrieved product name: 'Onion - 1 Kg'
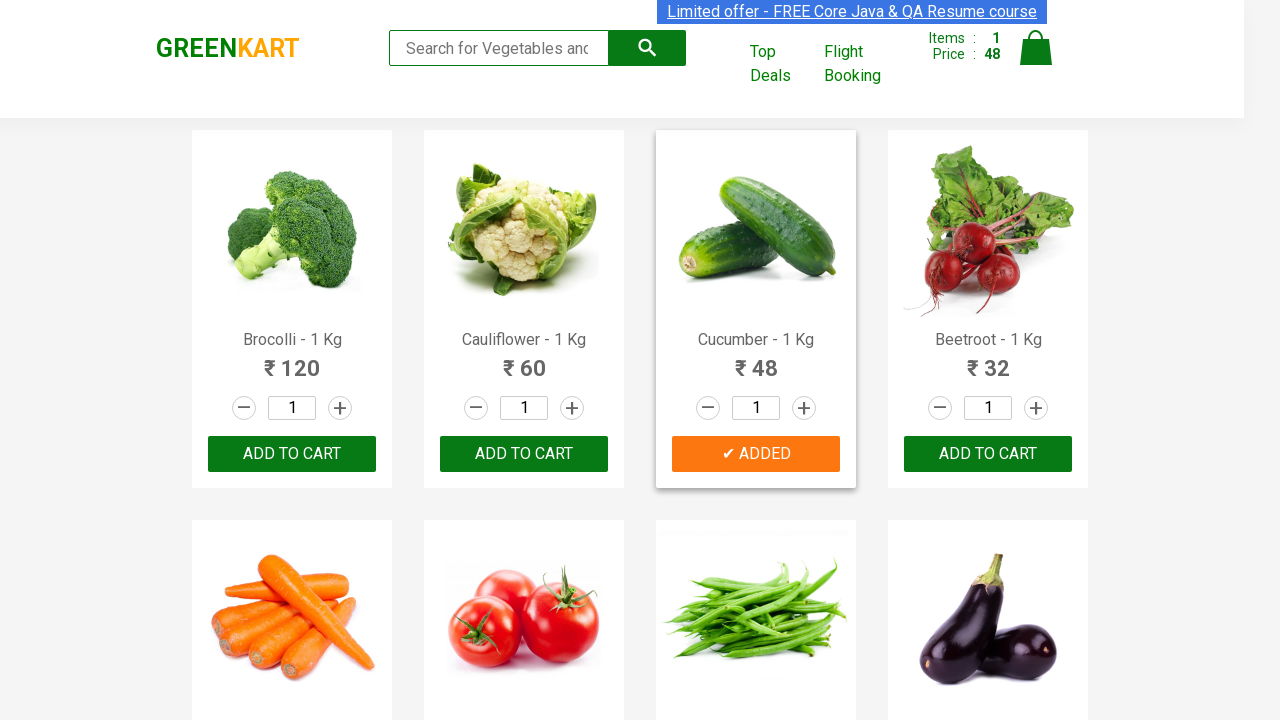

Retrieved product name: 'Apple - 1 Kg'
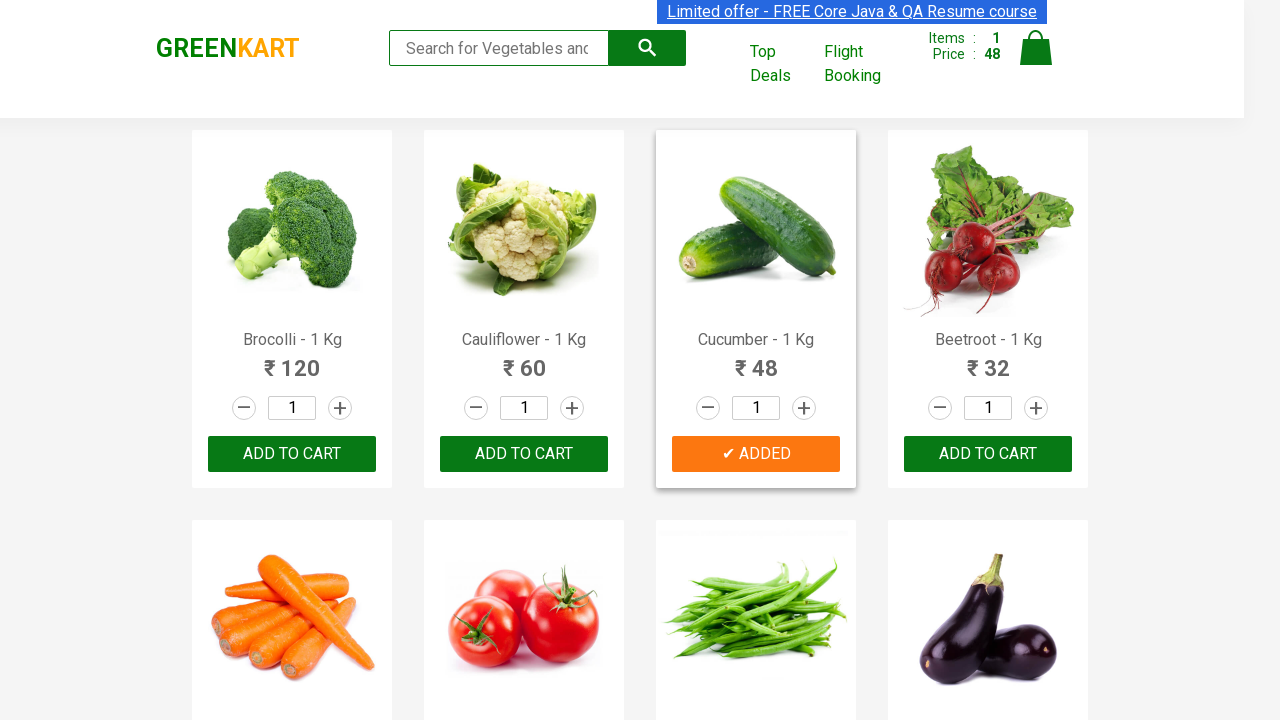

Retrieved product name: 'Banana - 1 Kg'
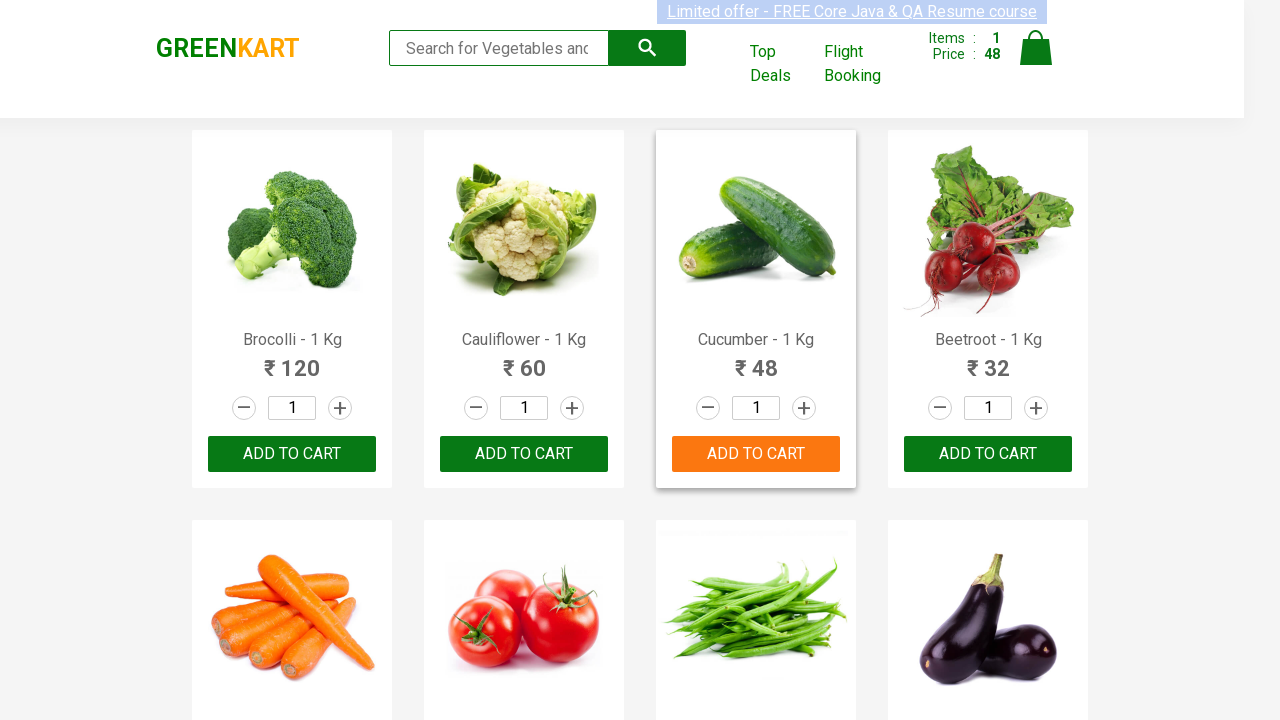

Retrieved product name: 'Grapes - 1 Kg'
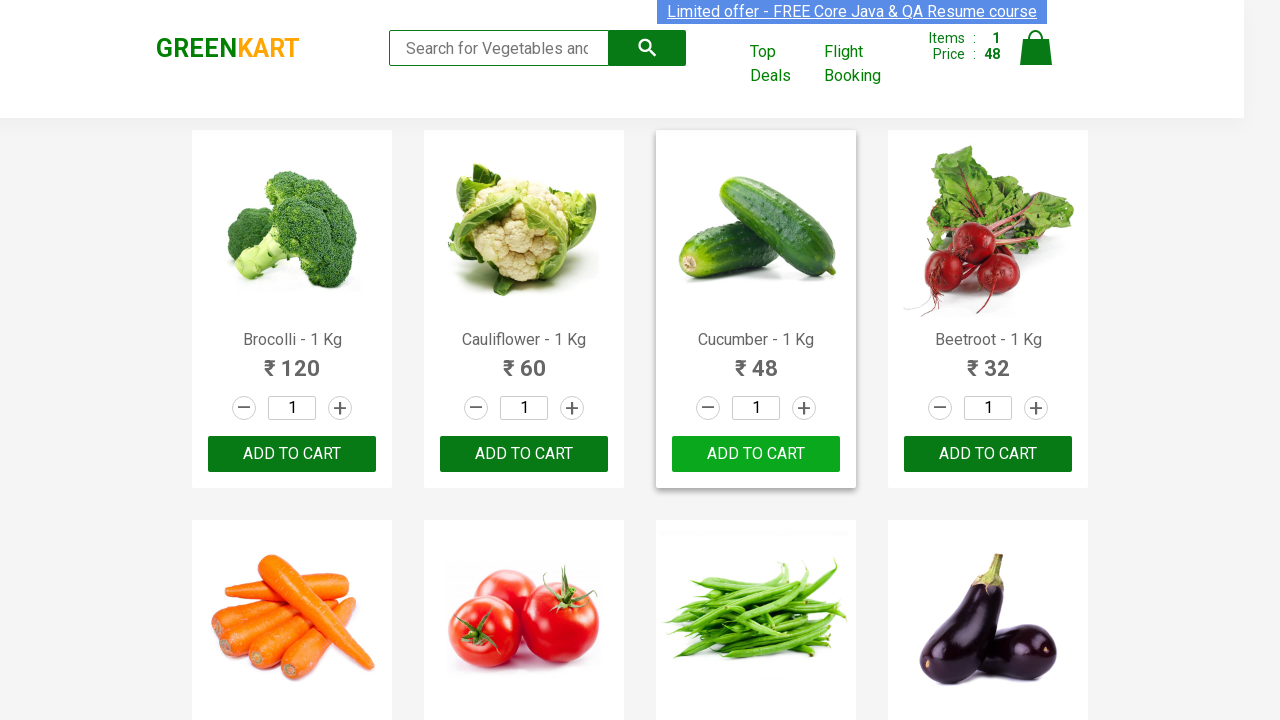

Retrieved product name: 'Mango - 1 Kg'
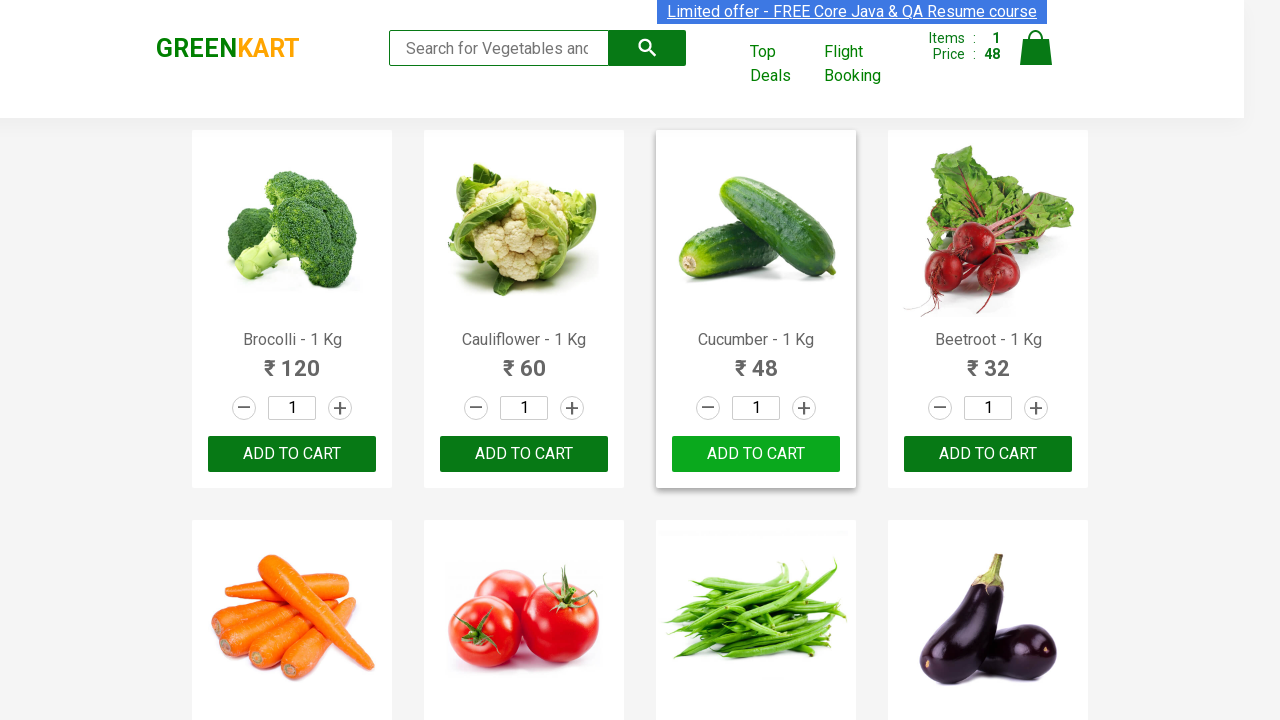

Retrieved product name: 'Musk Melon - 1 Kg'
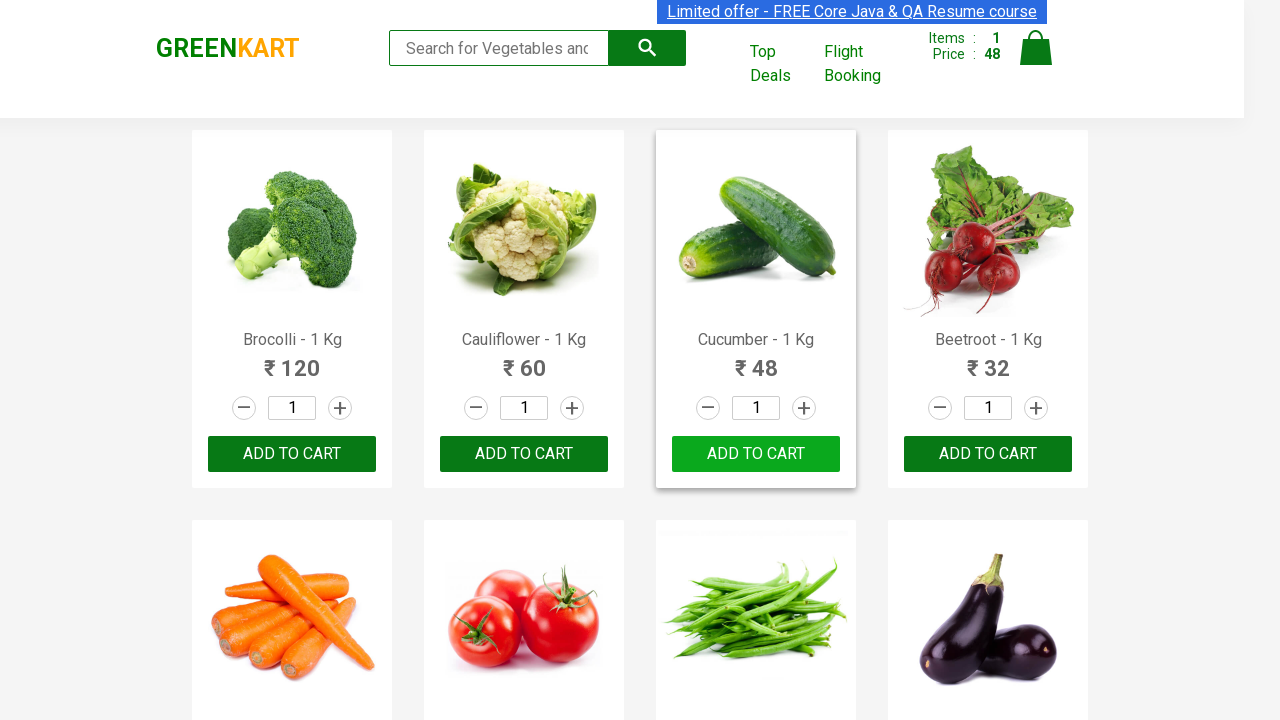

Retrieved product name: 'Orange - 1 Kg'
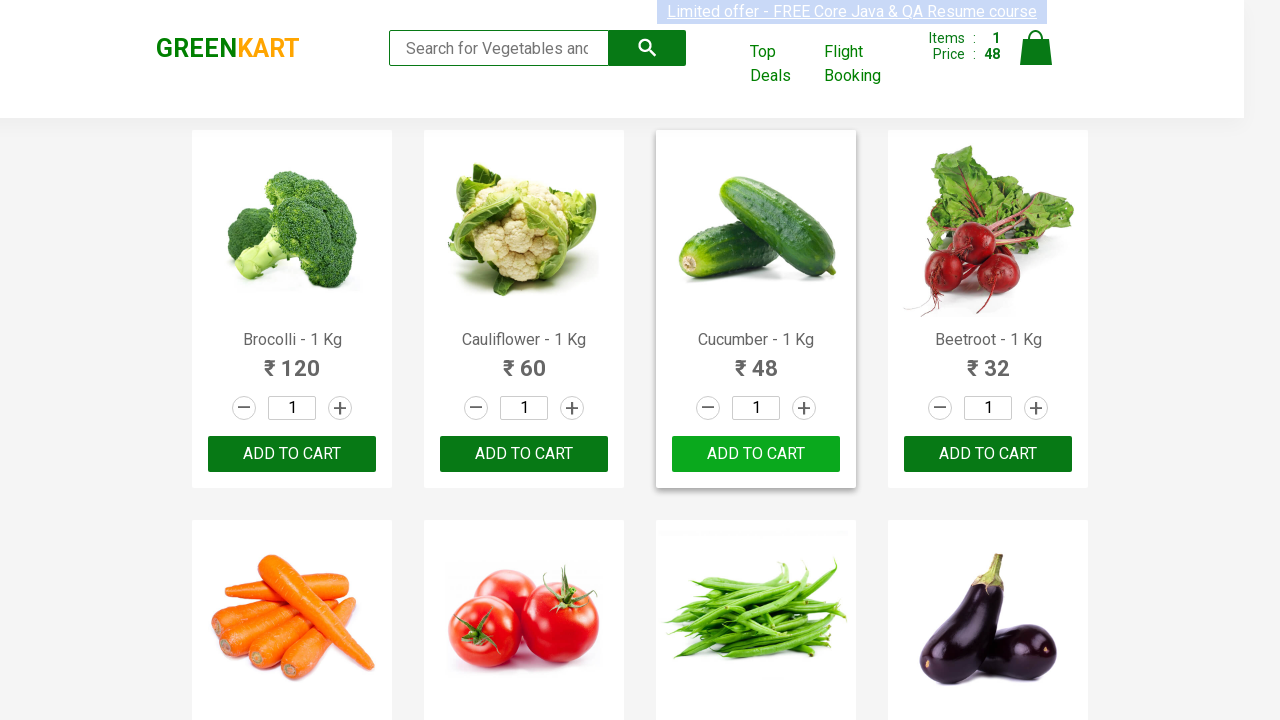

Retrieved product name: 'Pears - 1 Kg'
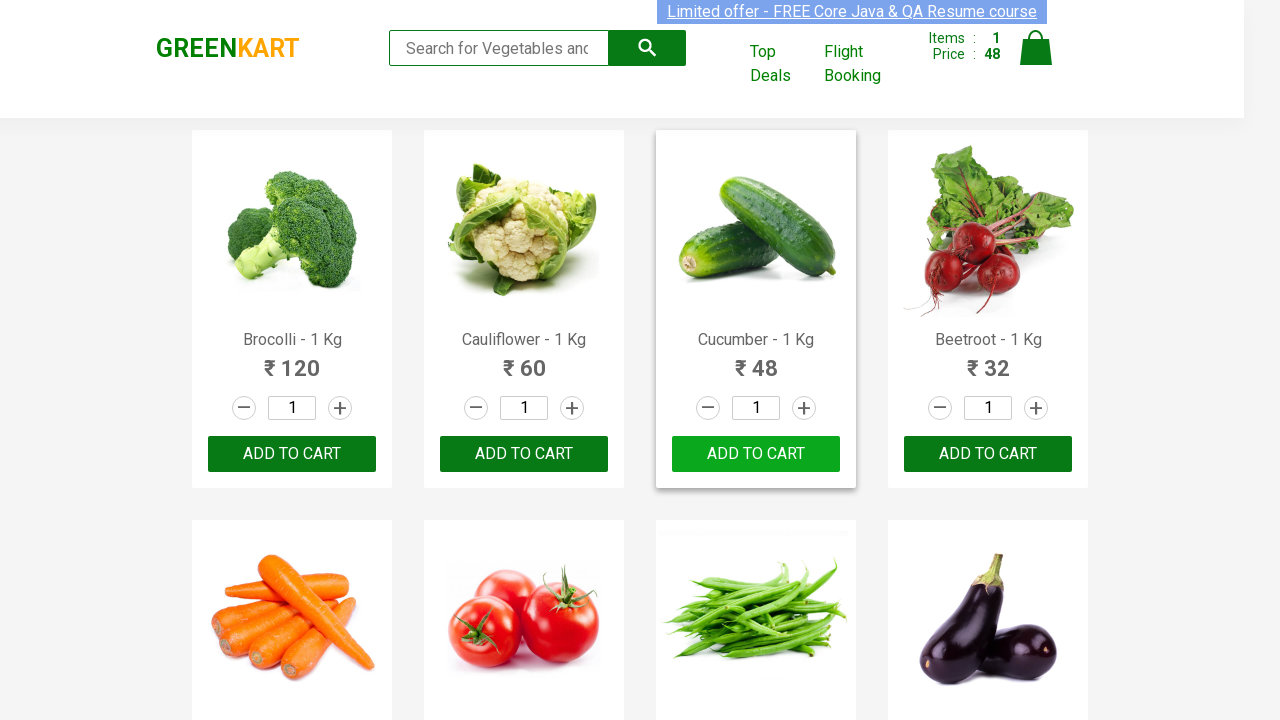

Retrieved product name: 'Pomegranate - 1 Kg'
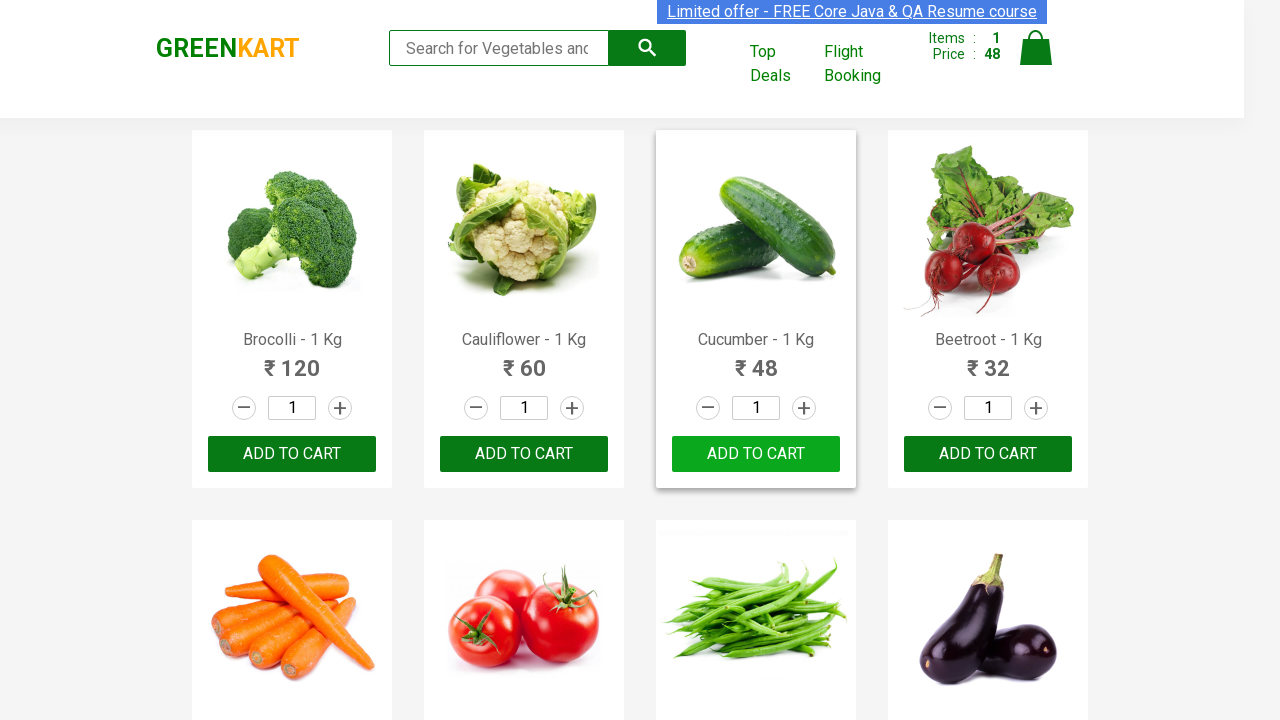

Retrieved product name: 'Raspberry - 1/4 Kg'
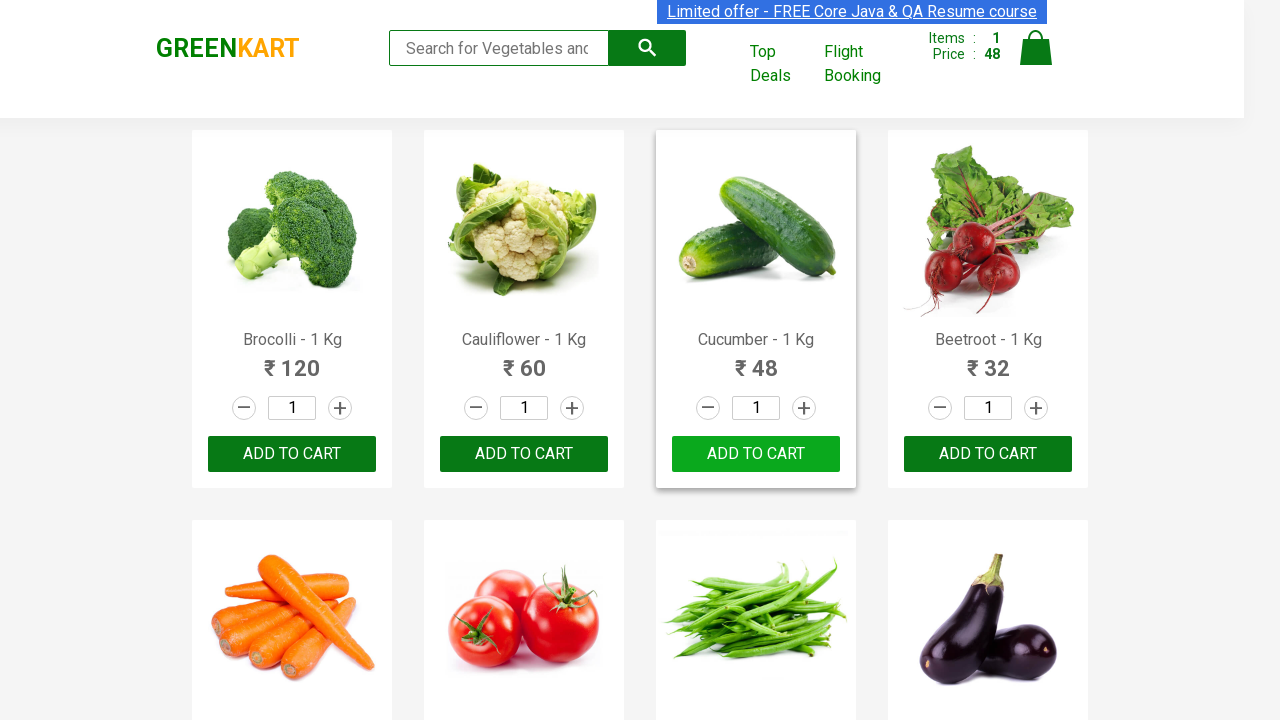

Retrieved product name: 'Strawberry - 1/4 Kg'
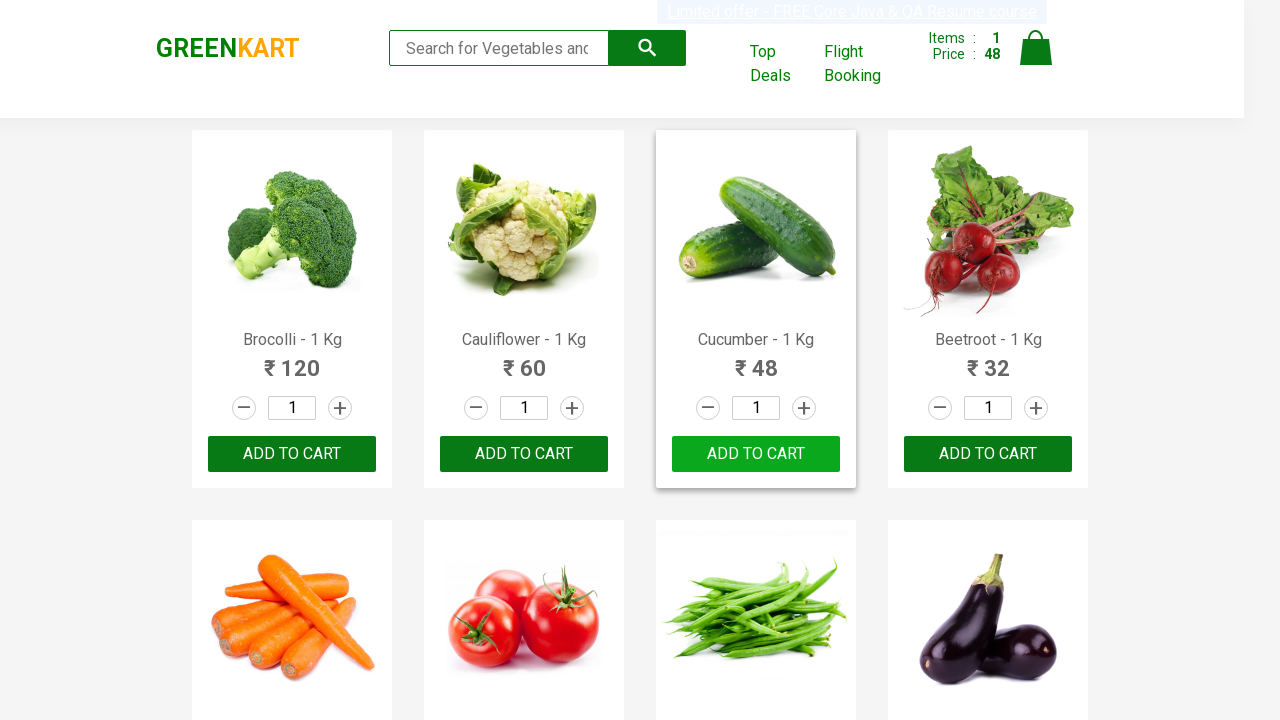

Retrieved product name: 'Water Melon - 1 Kg'
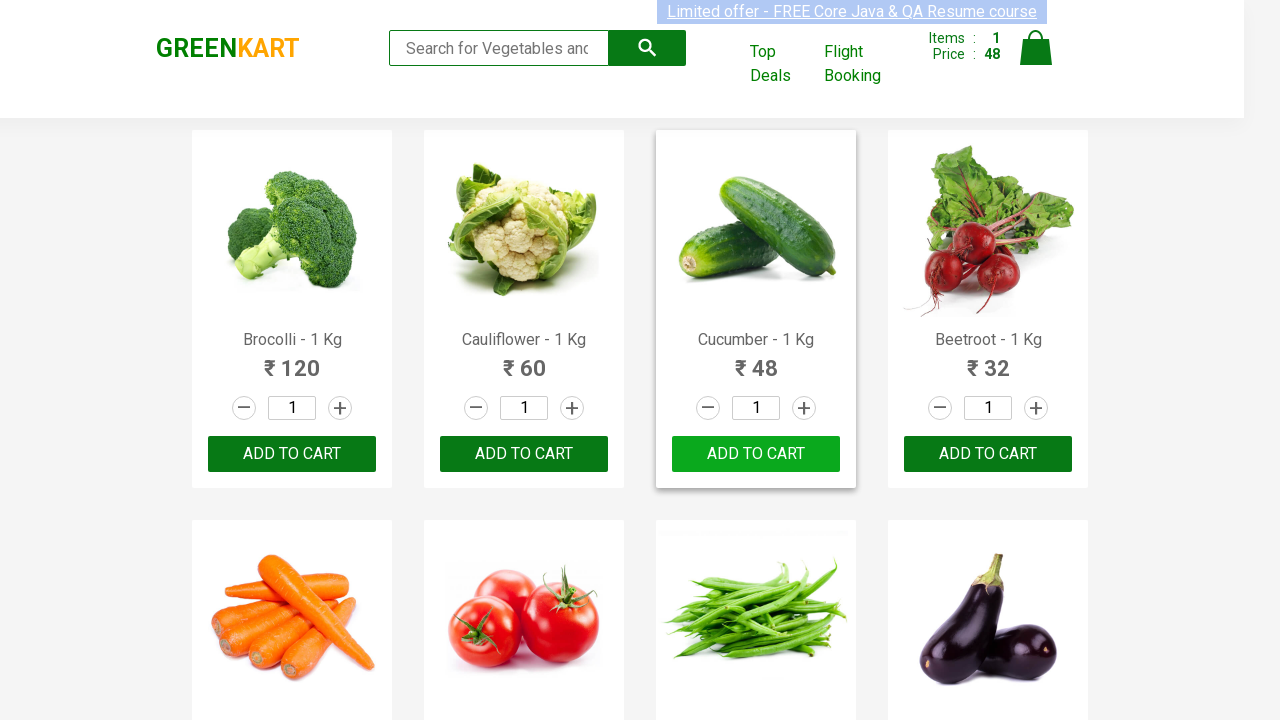

Retrieved product name: 'Almonds - 1/4 Kg'
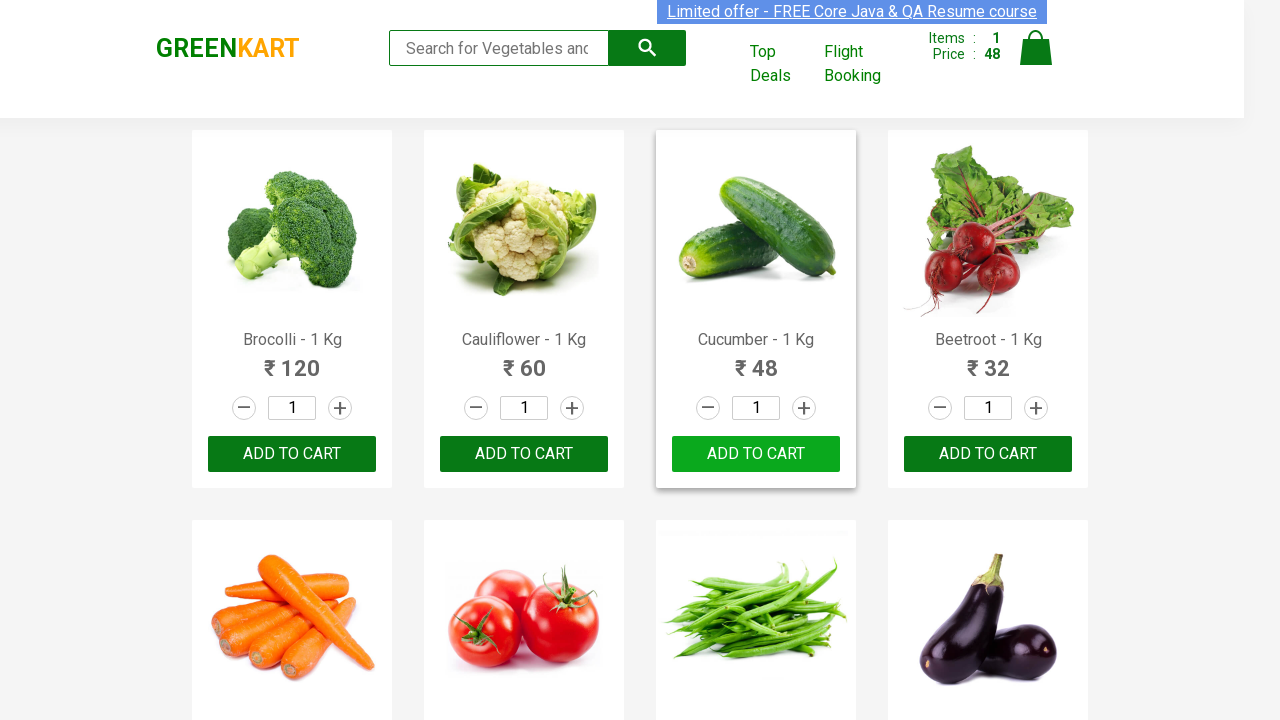

Retrieved product name: 'Pista - 1/4 Kg'
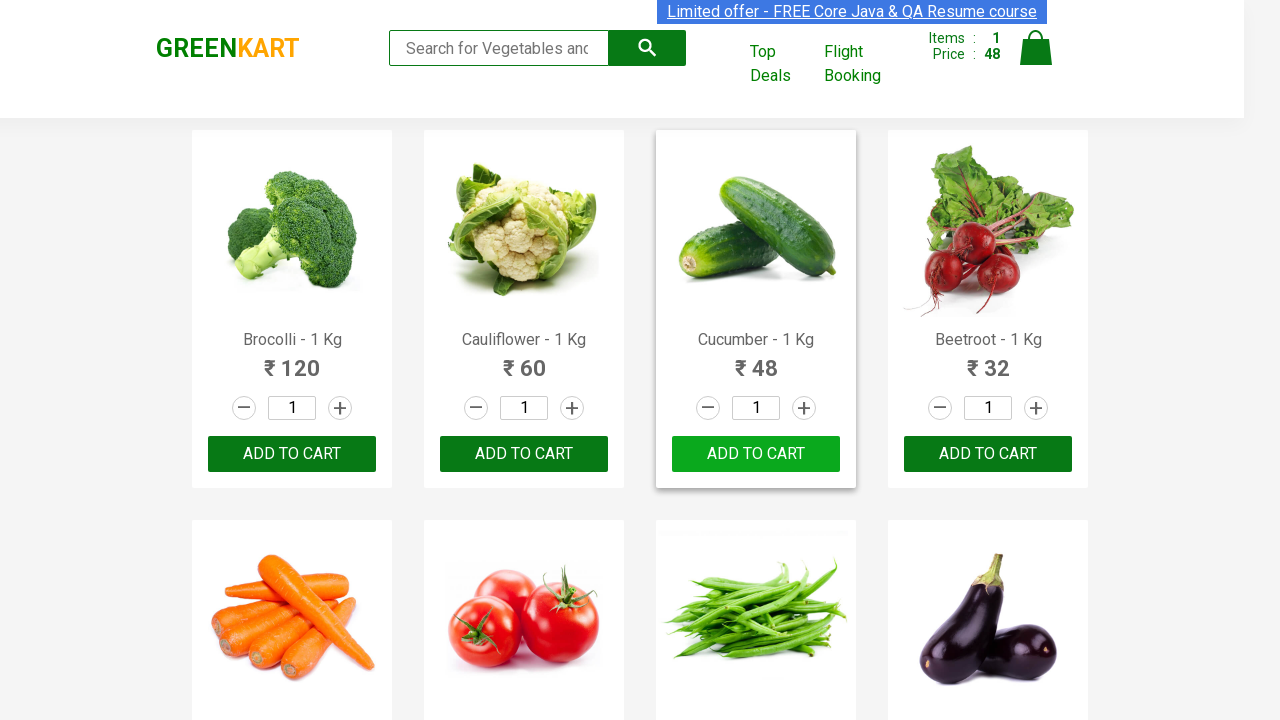

Retrieved product name: 'Nuts Mixture - 1 Kg'
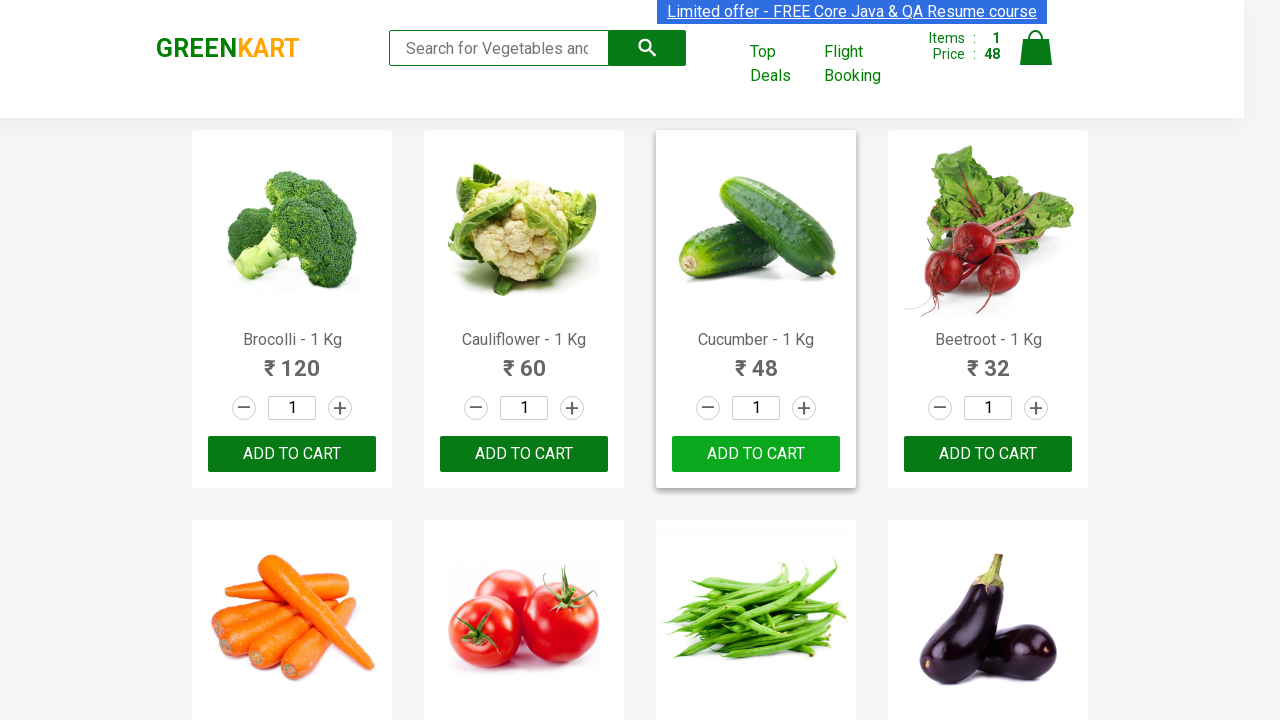

Retrieved product name: 'Cashews - 1 Kg'
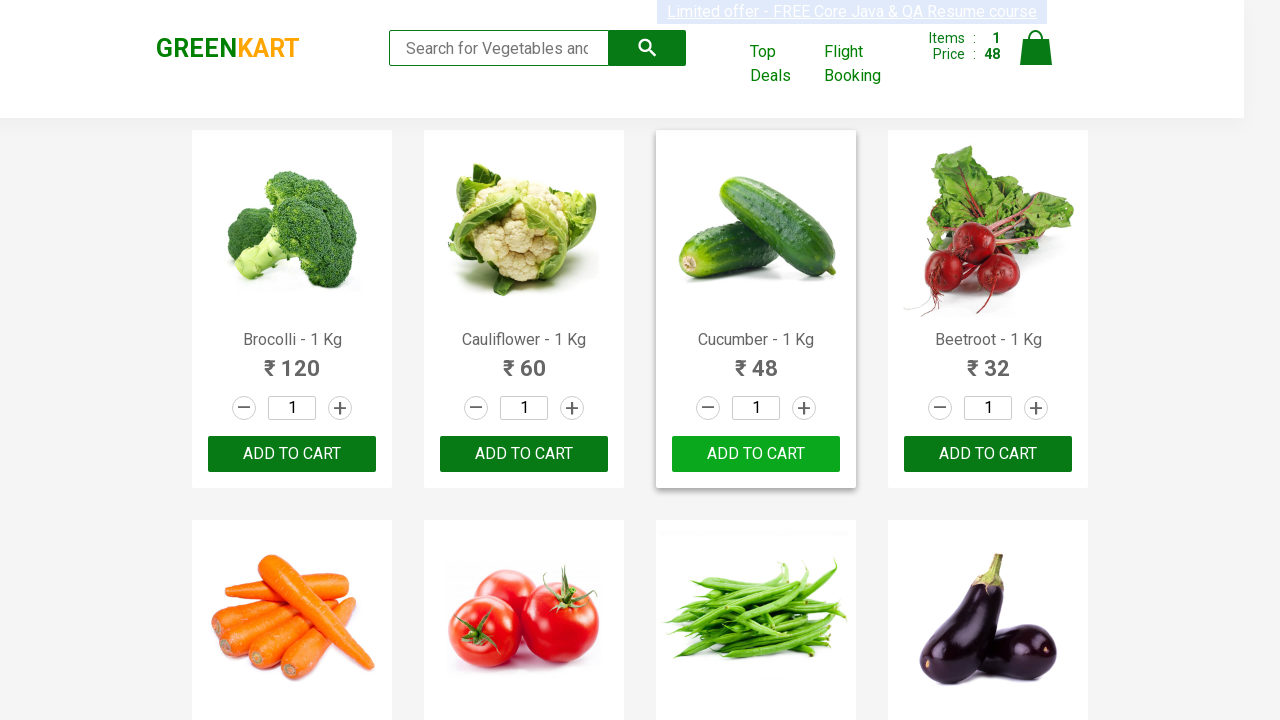

Retrieved product name: 'Walnuts - 1/4 Kg'
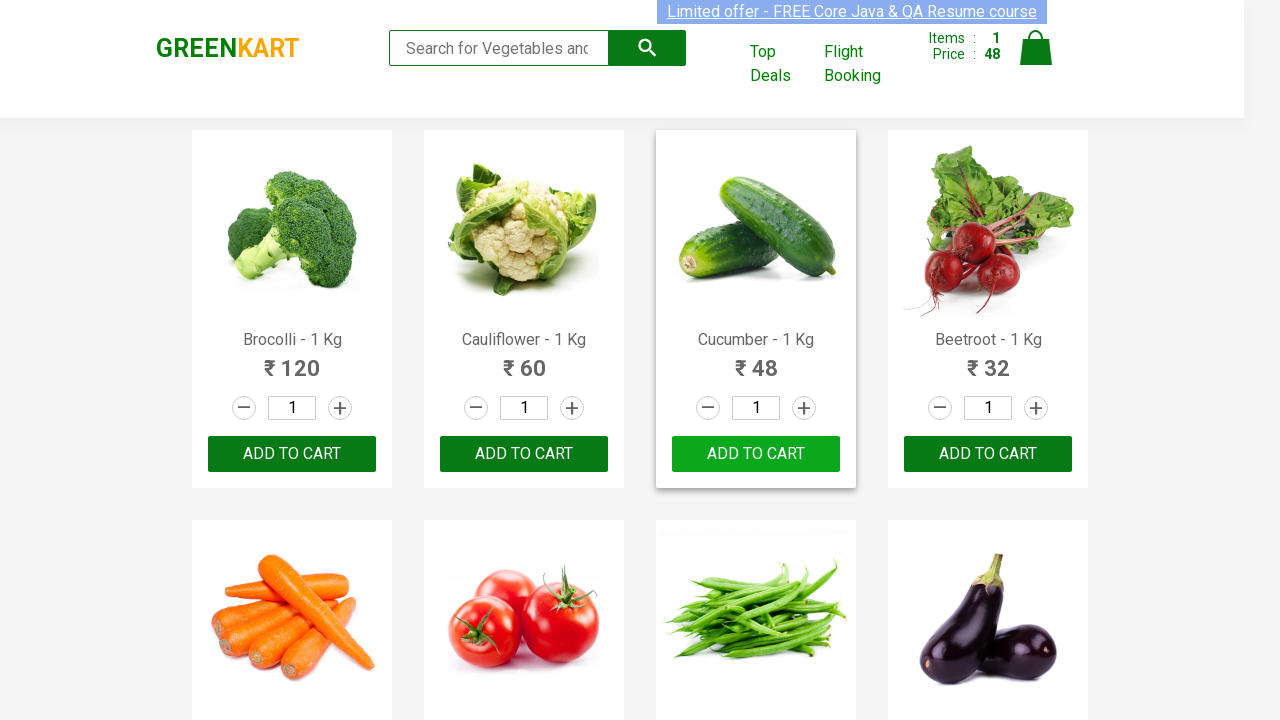

Waited for cart to update after adding products
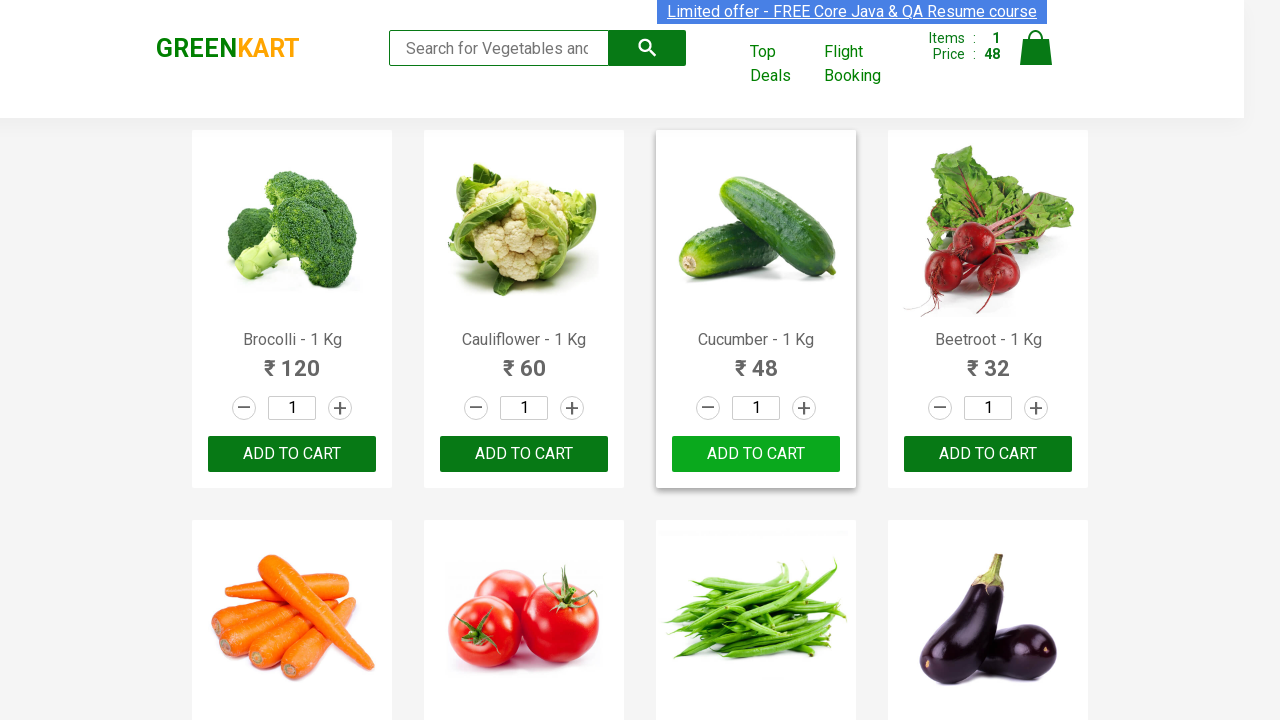

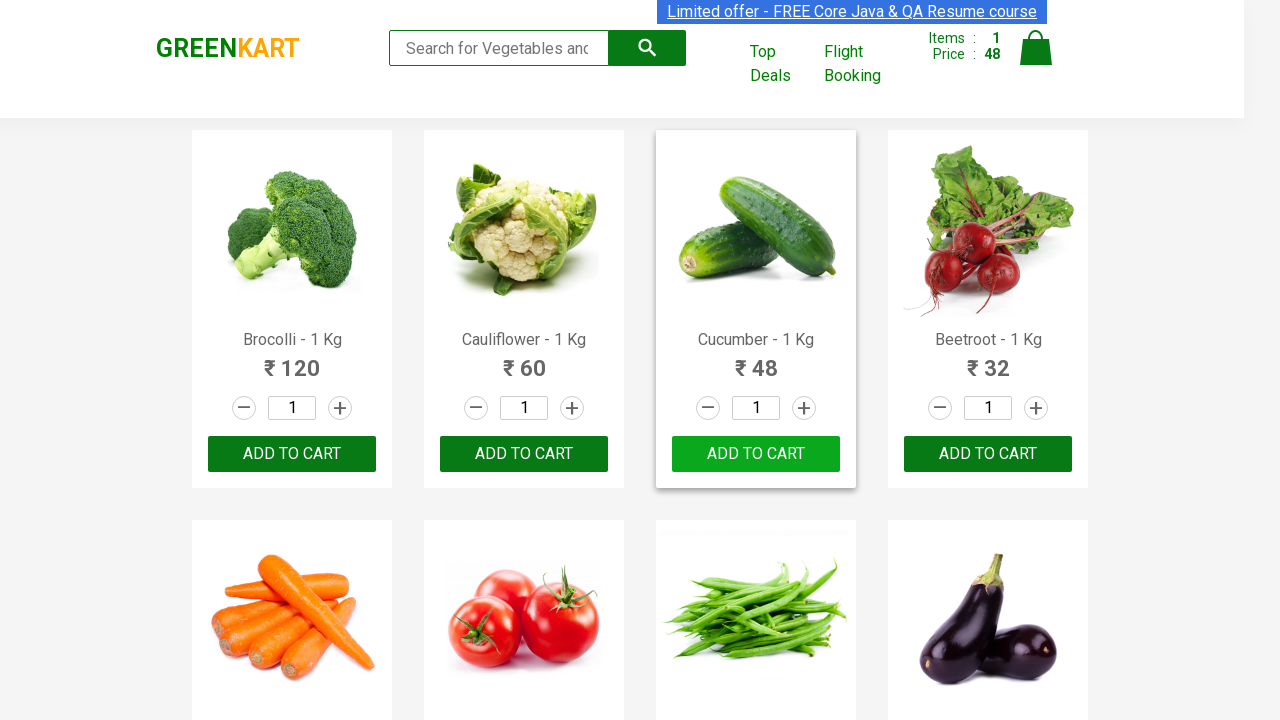